Fills out and submits a job application form with personal details, position preference, work location, experience, and skills, then verifies successful submission

Starting URL: https://paulocoliveira.github.io/mypages/jobapplication.html

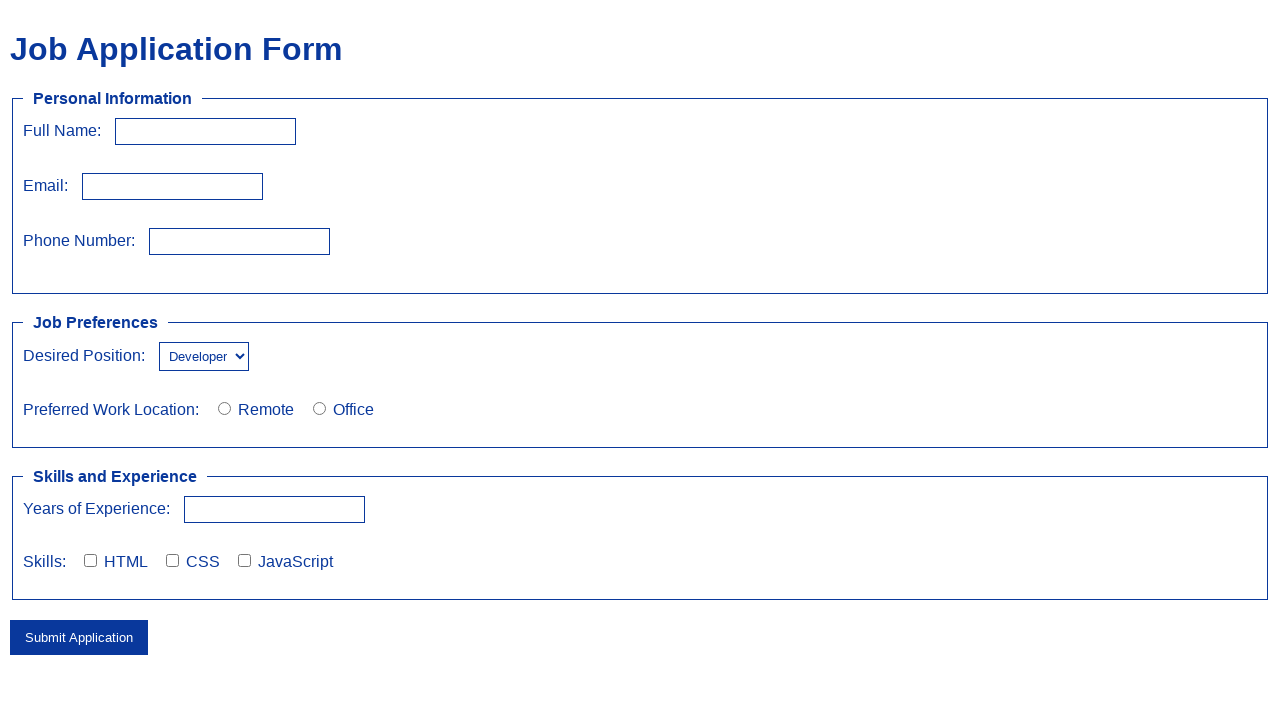

Filled full name field with 'Maria Santos' on input[name='fullName']
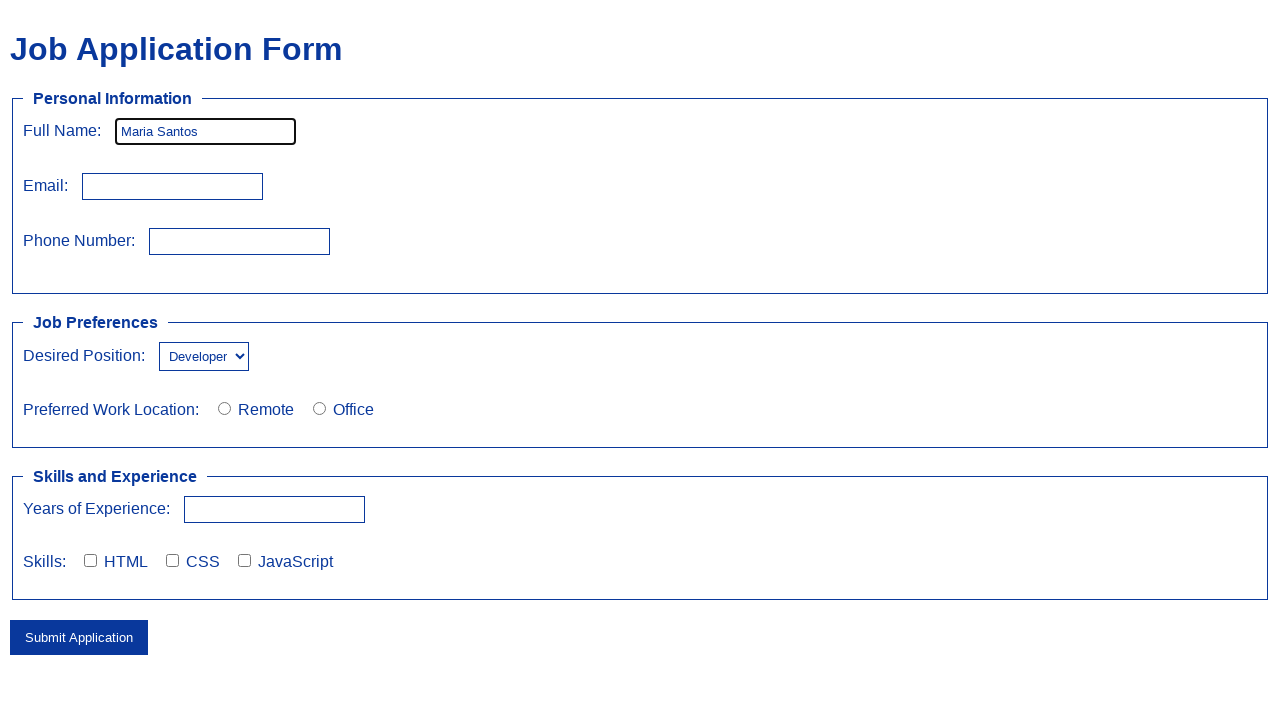

Filled email field with 'maria.santos@example.com' on input[name='email']
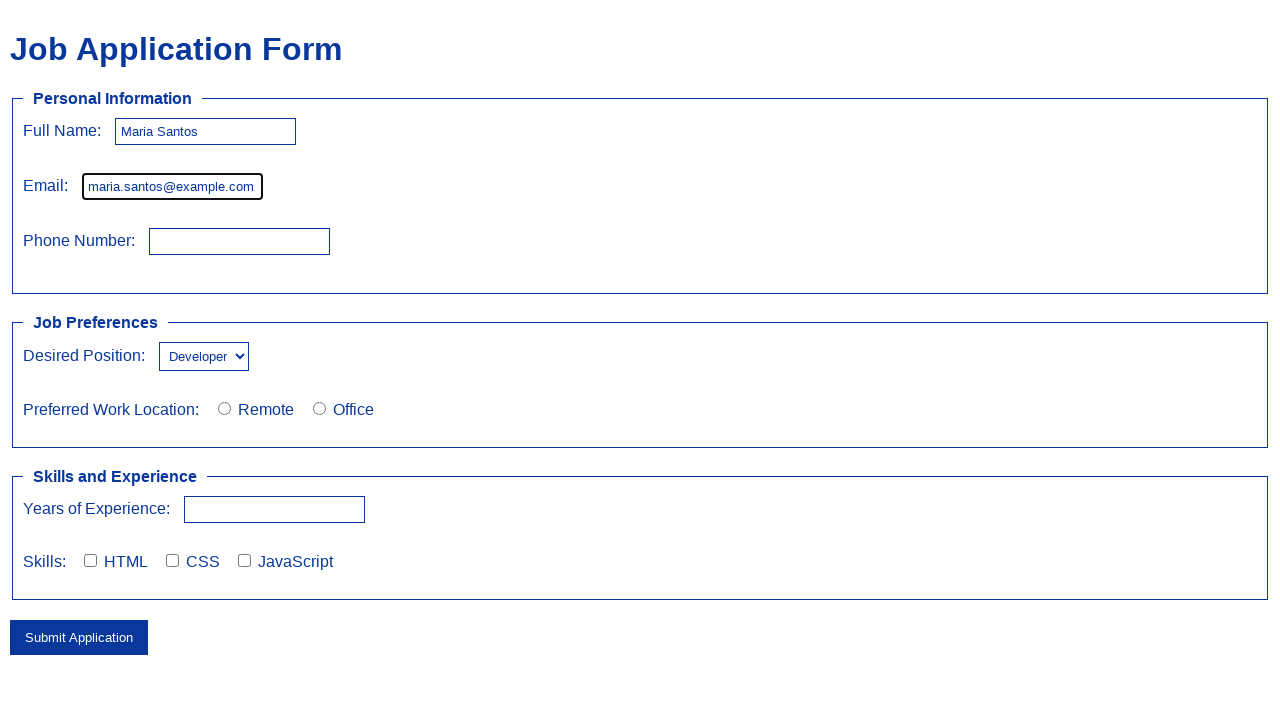

Filled phone number field with '5511987654321' on input[name='phoneNumber']
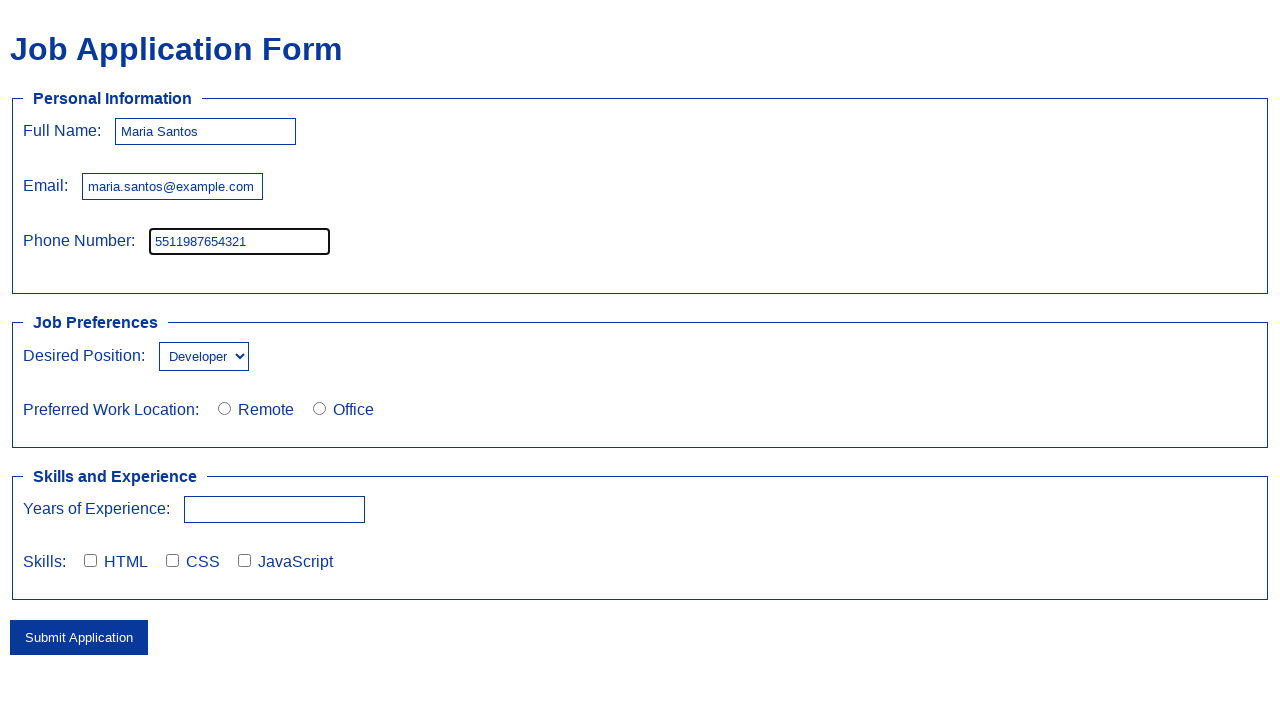

Selected 'Designer' from desired position dropdown on #desiredPosition
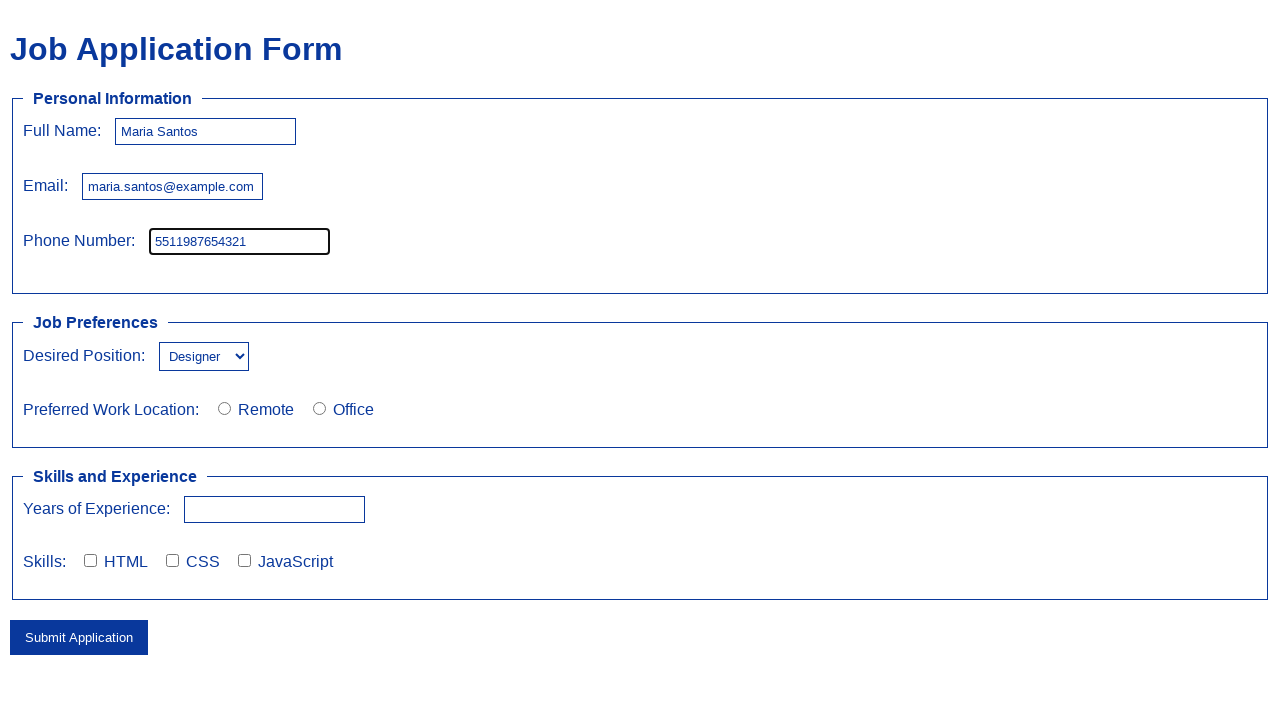

Selected work location preference option 2 at (320, 408) on #location2
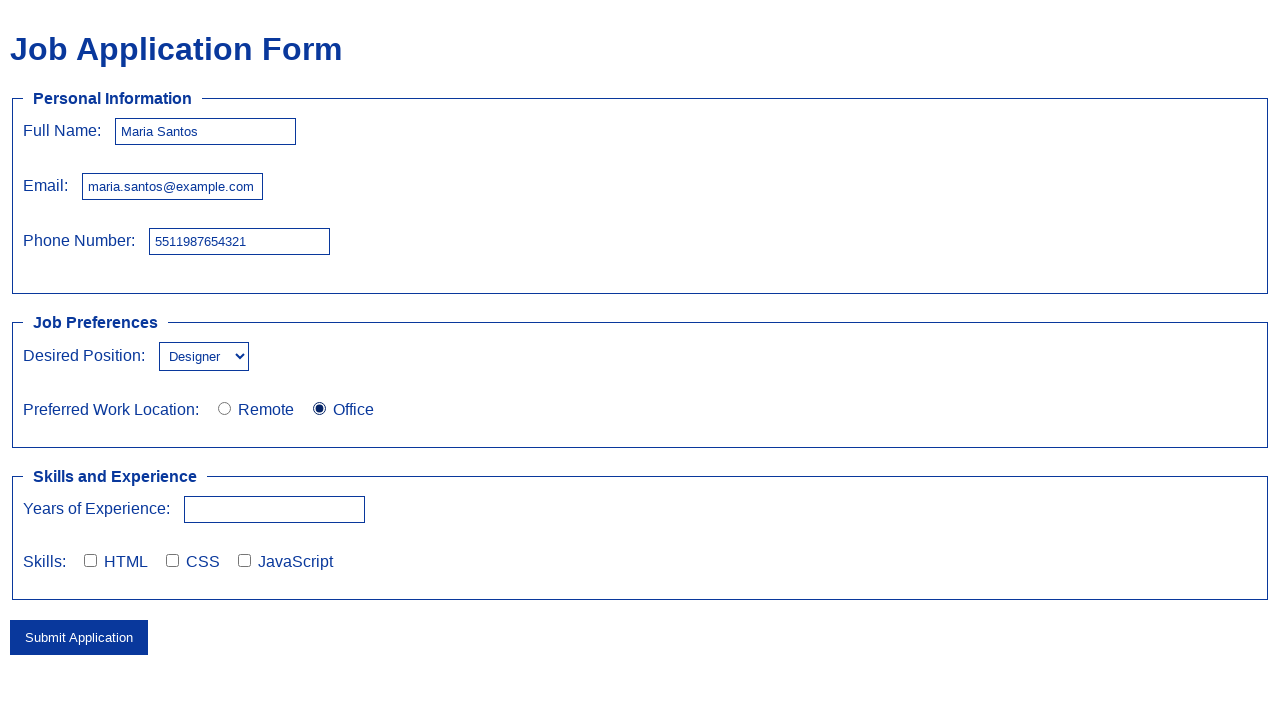

Entered 7 years of experience on #experienceYears
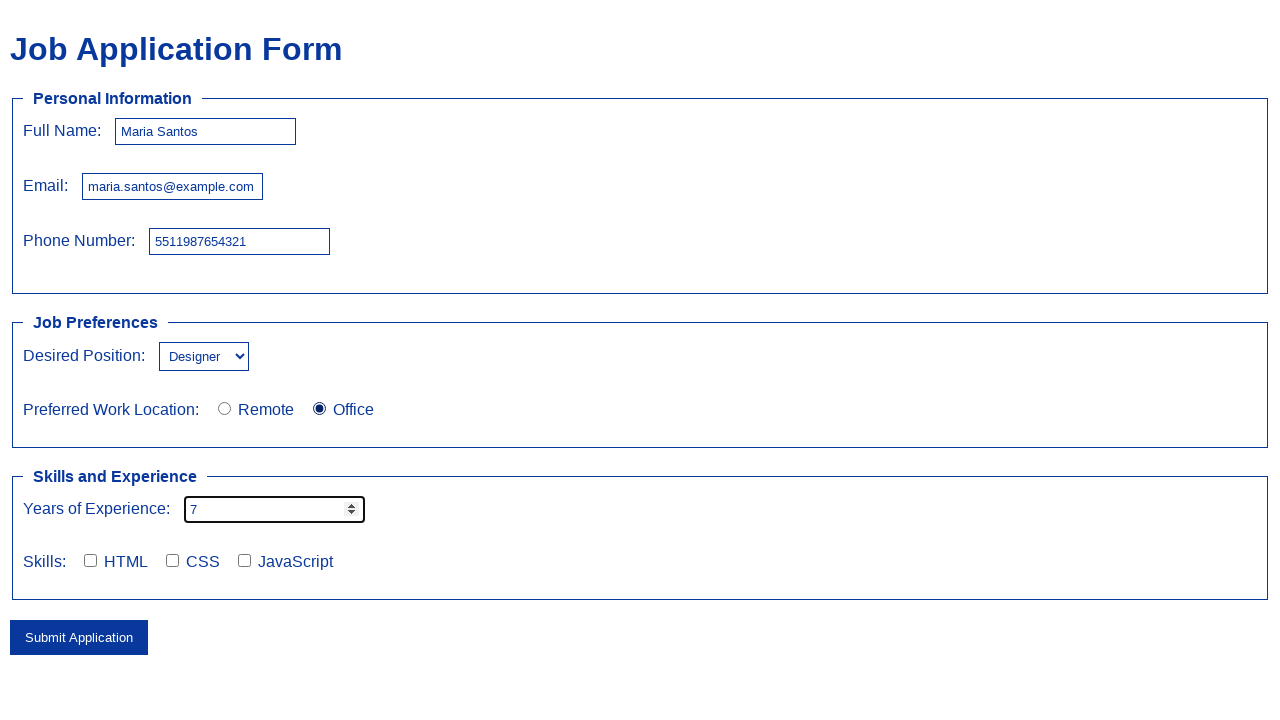

Selected skill 1 checkbox at (90, 560) on #skill1
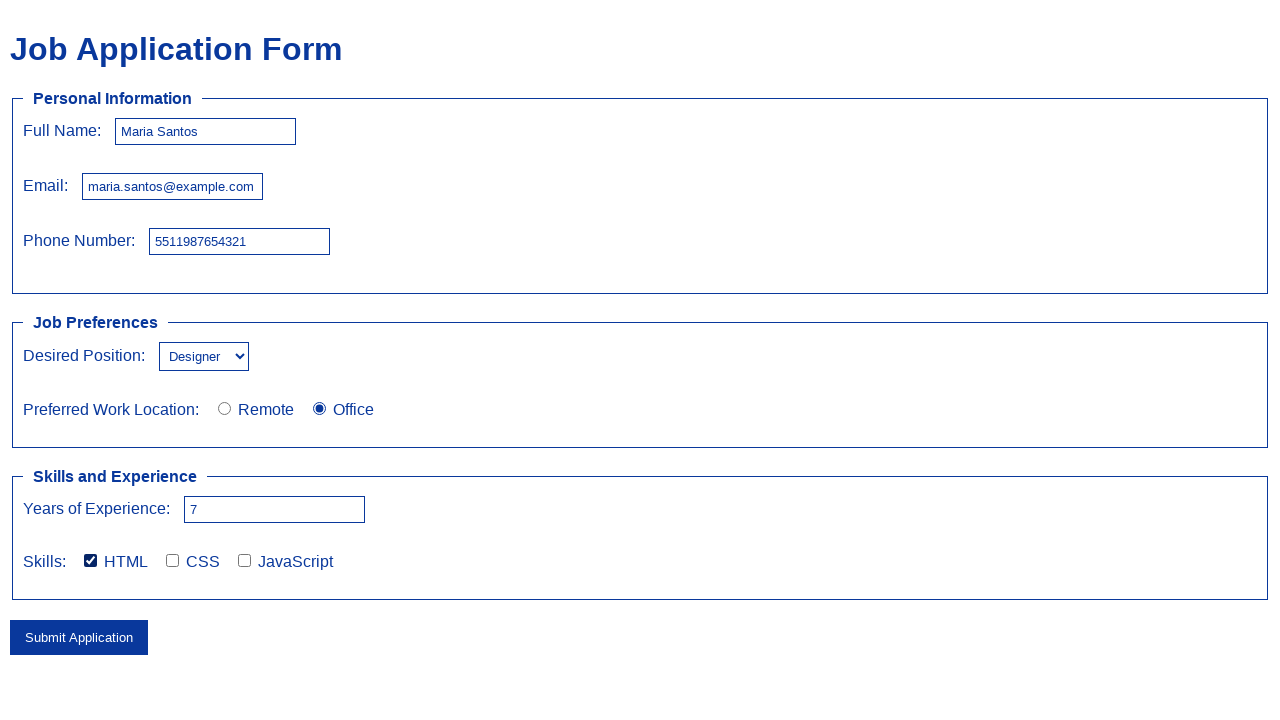

Selected skill 3 checkbox at (244, 560) on #skill3
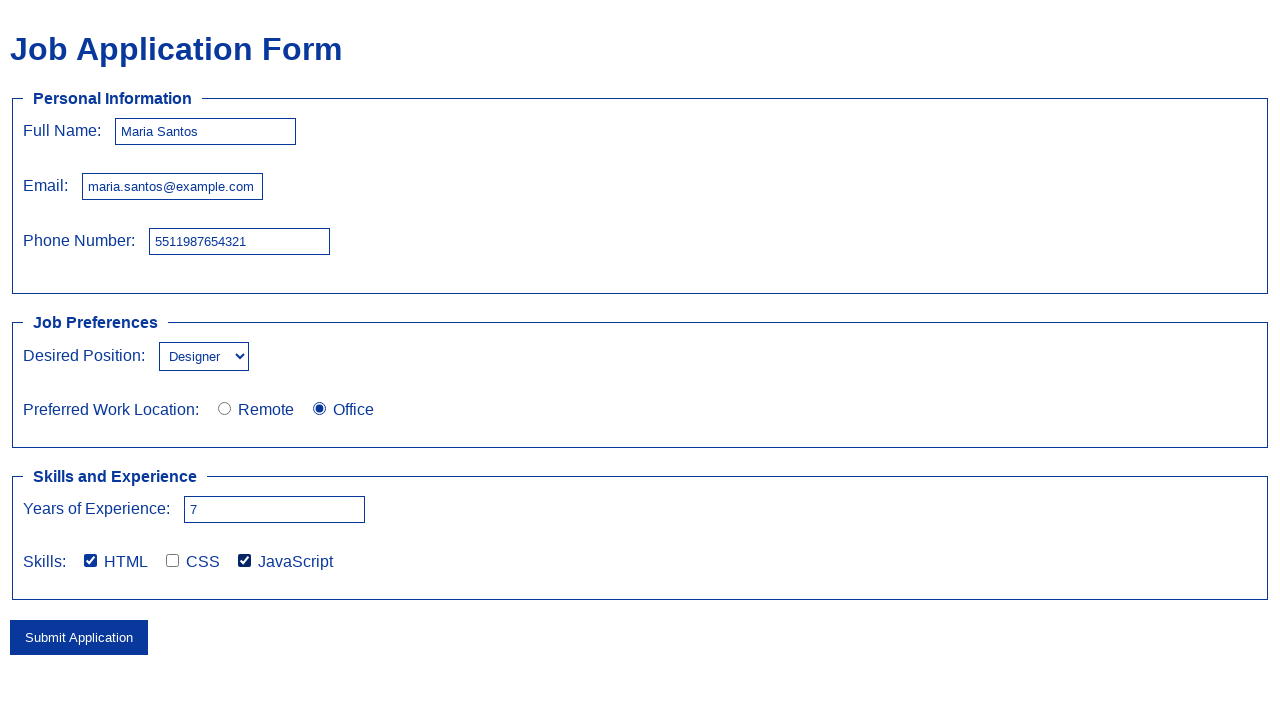

Clicked submit button to submit job application form at (79, 637) on button
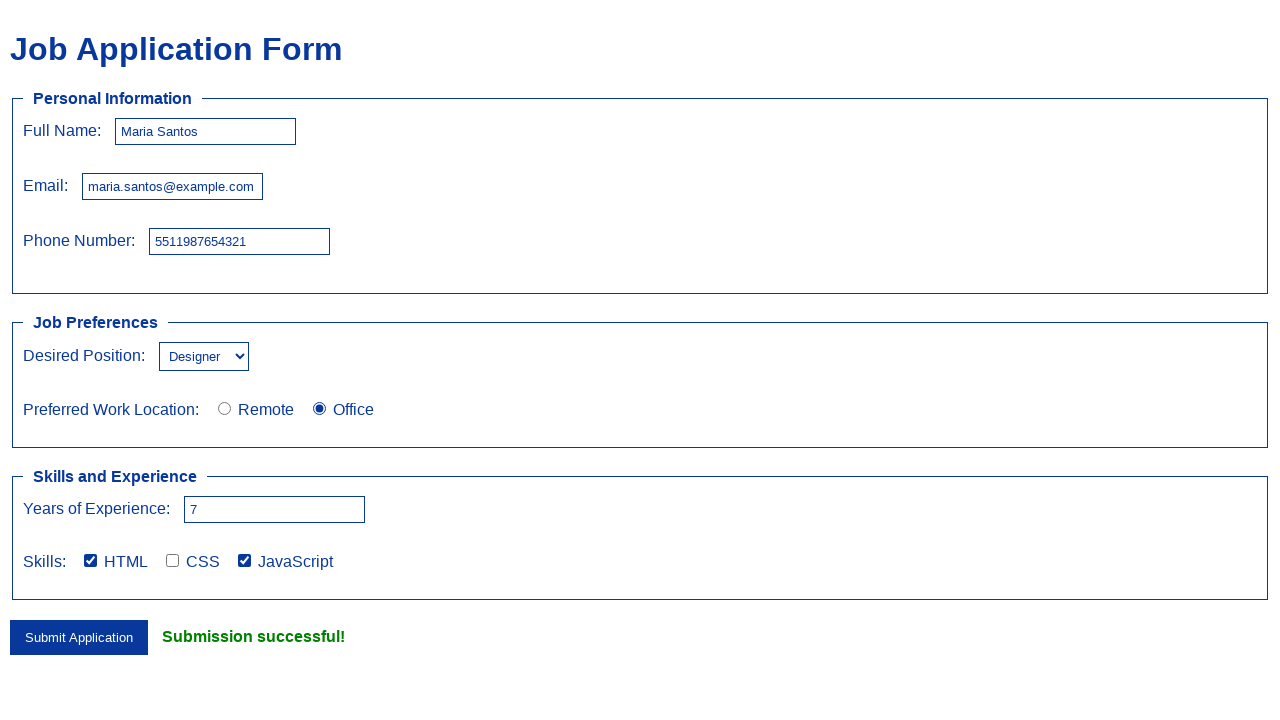

Success message element loaded
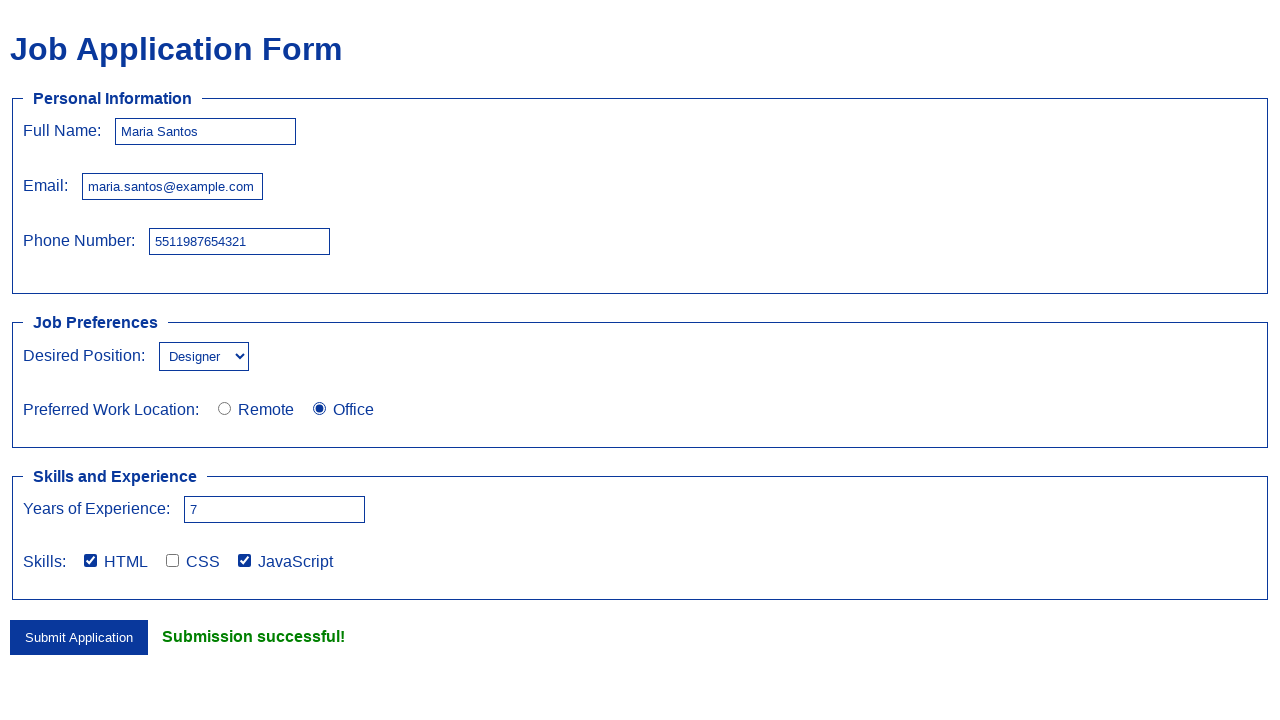

Retrieved success message text: 'Submission successful!'
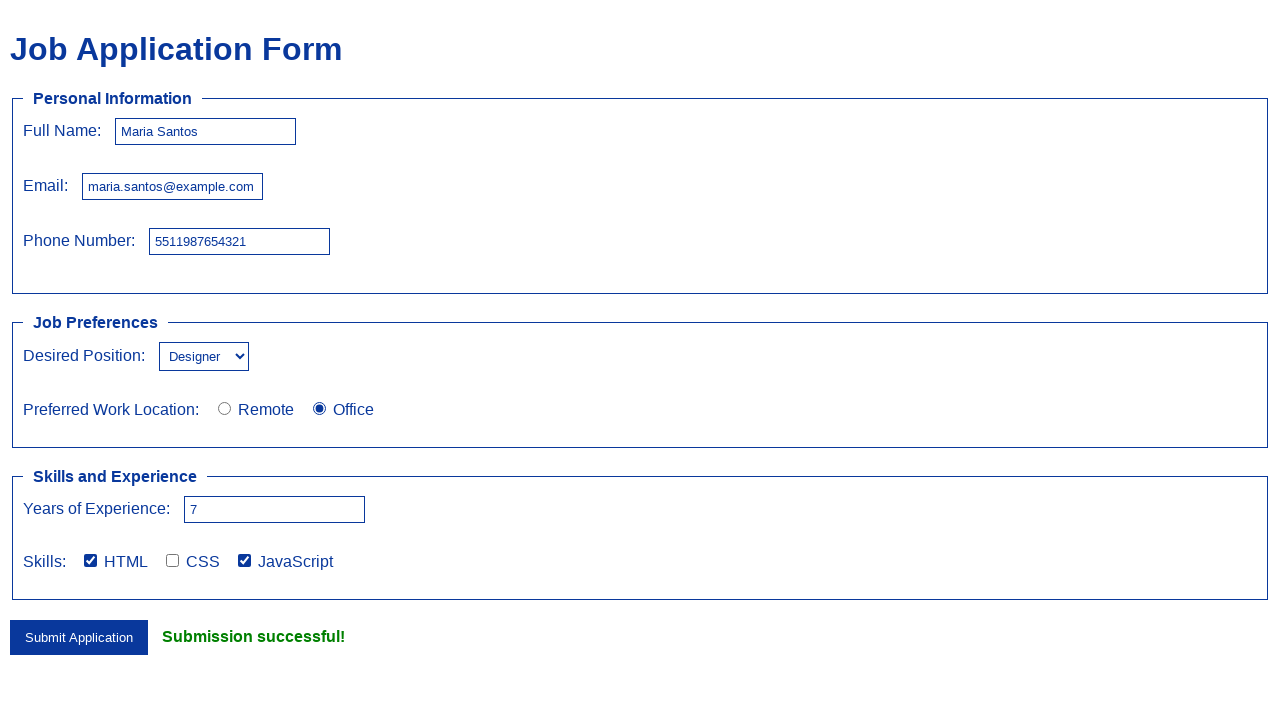

Verified that success message contains 'Submission successful!'
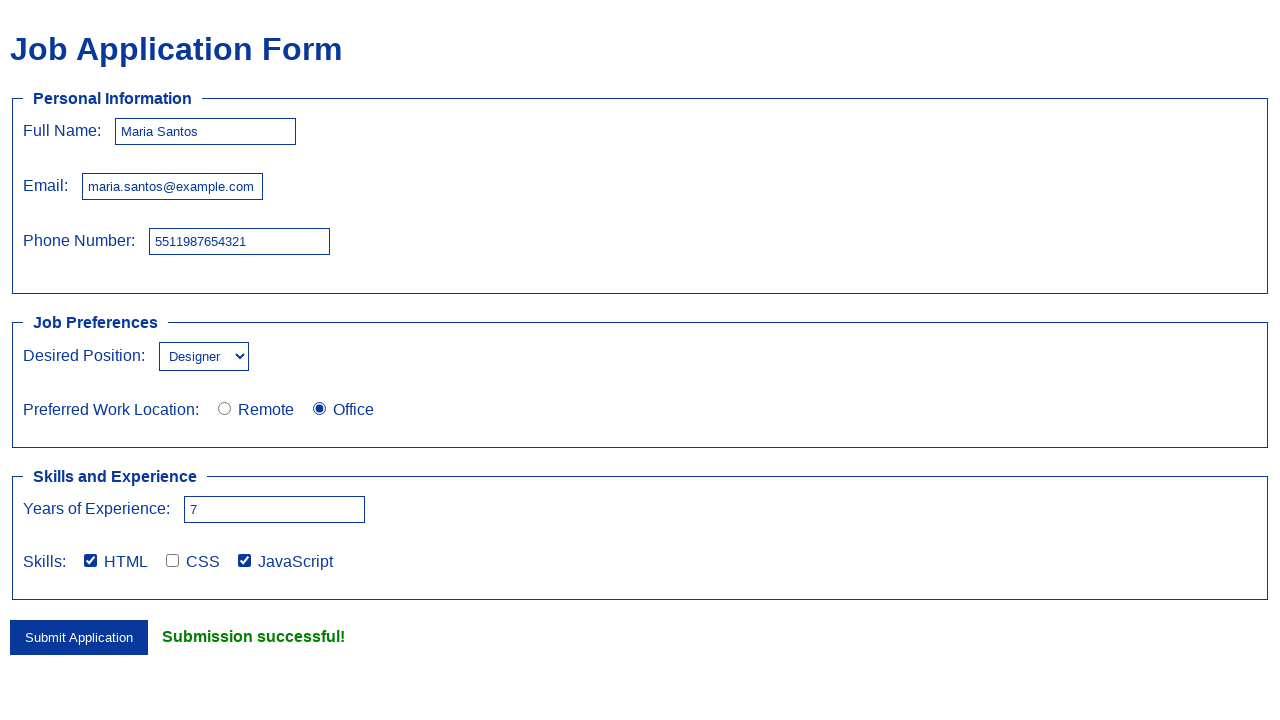

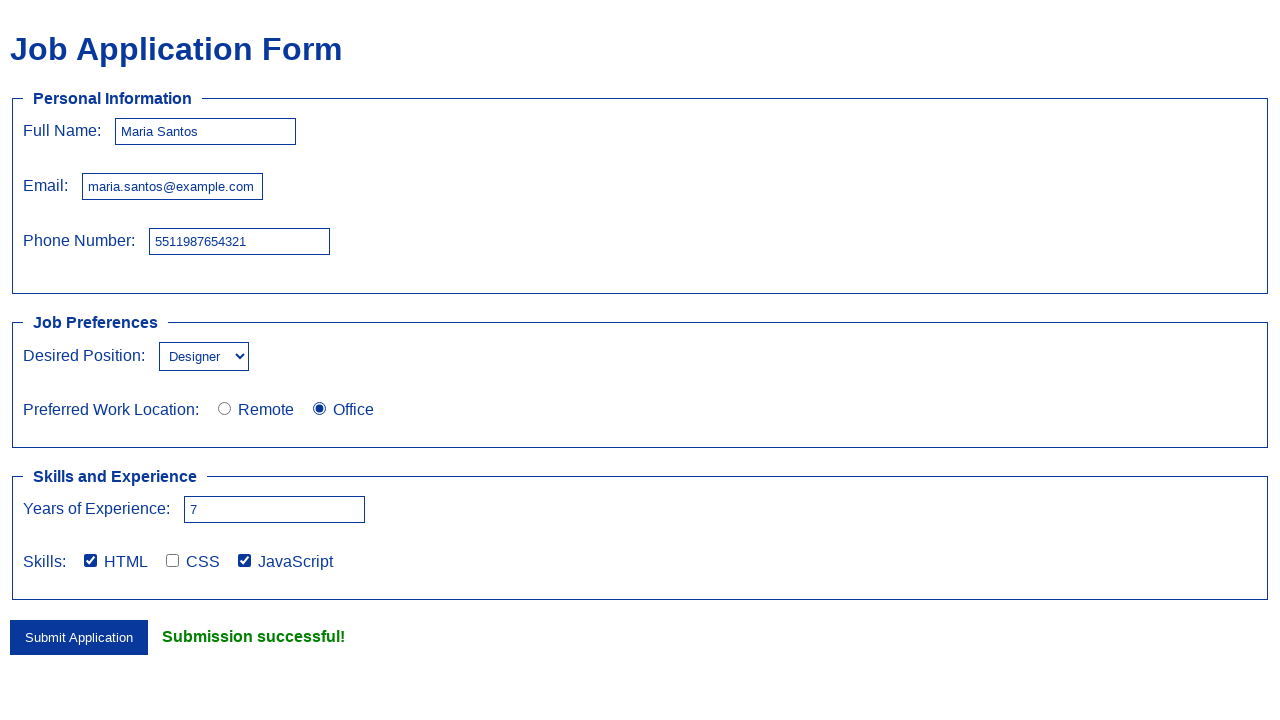